Tests drag-and-drop functionality on the jQuery UI demo page by dragging an element and dropping it onto a target area within an iframe.

Starting URL: https://jqueryui.com/droppable/

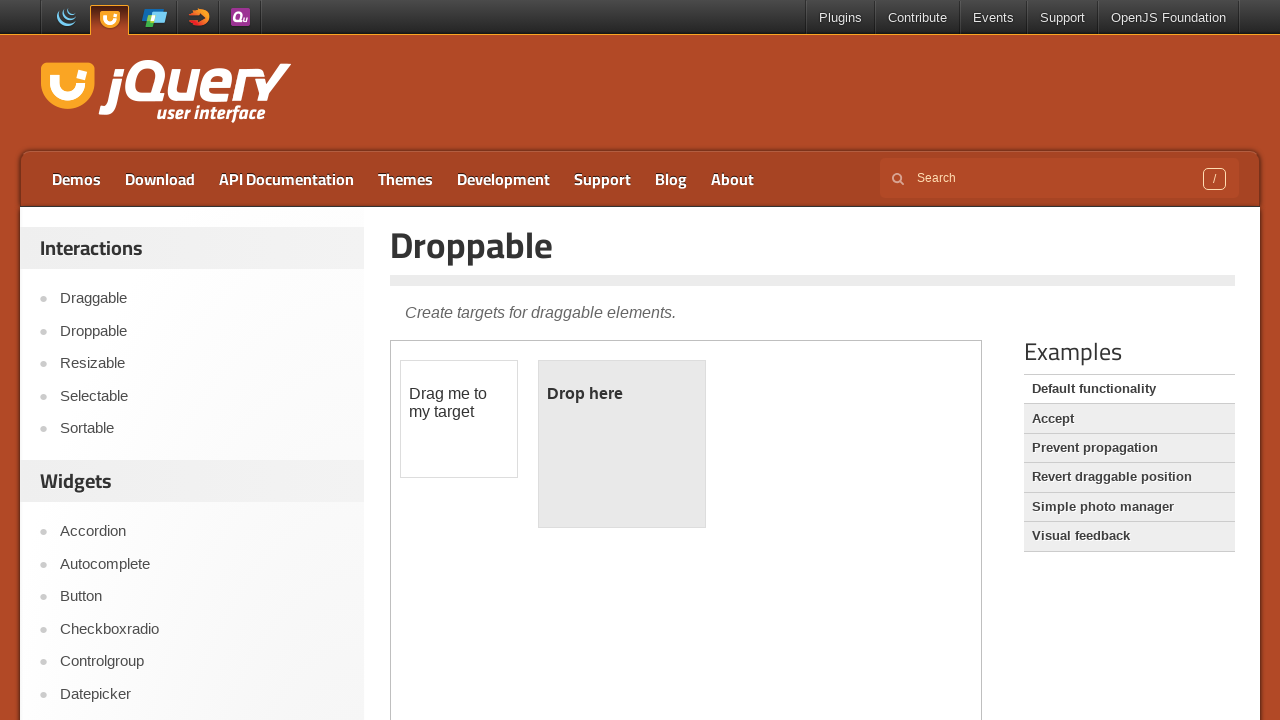

Located the demo iframe containing drag-and-drop elements
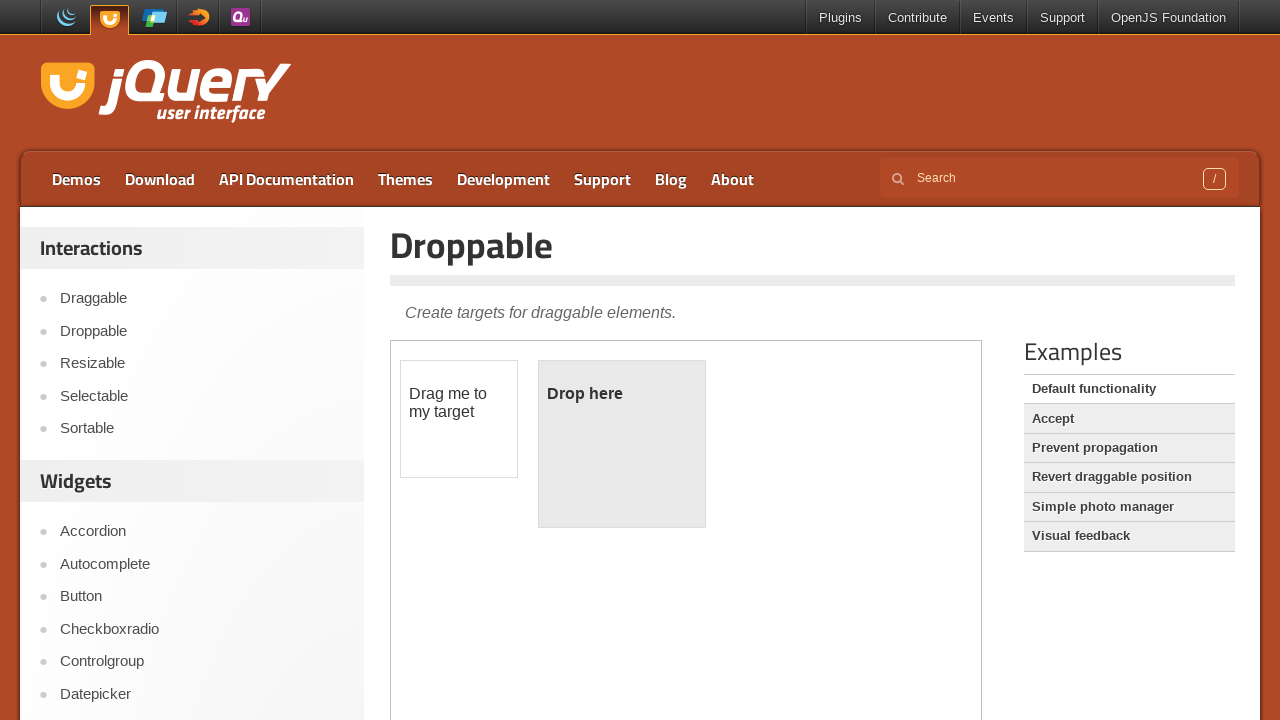

Located the draggable element (div#draggable)
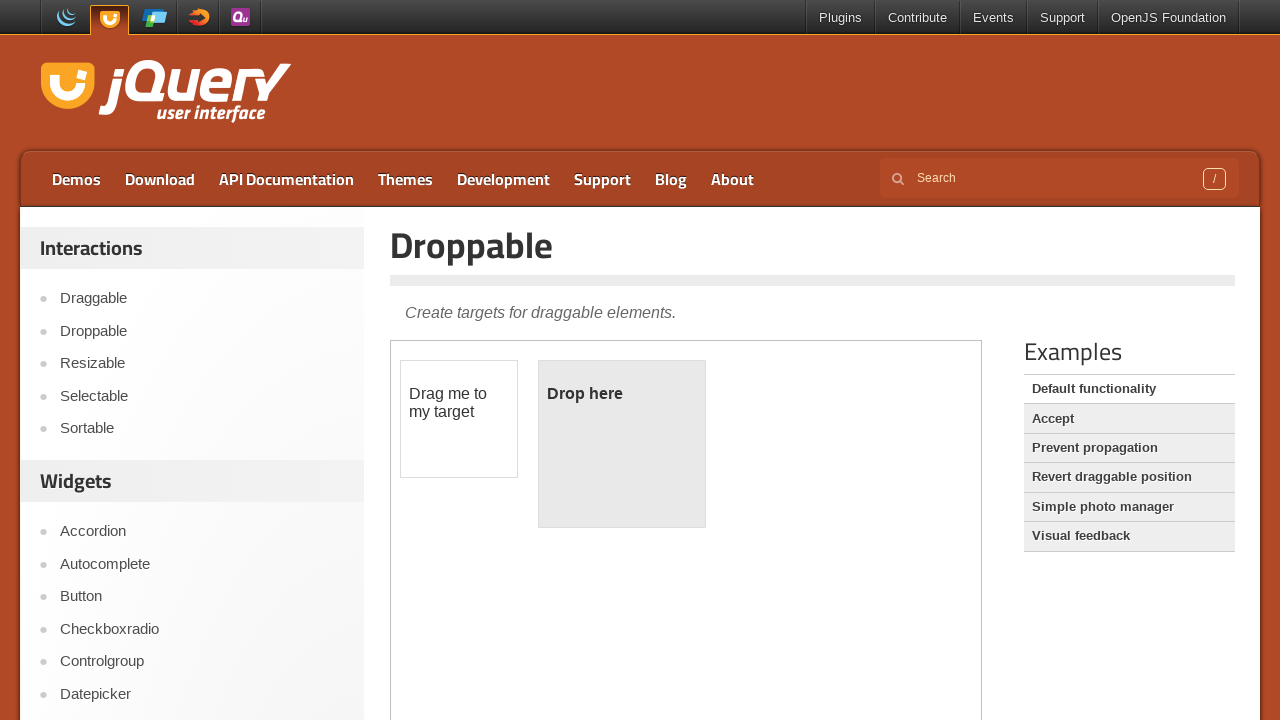

Located the droppable target element (div#droppable)
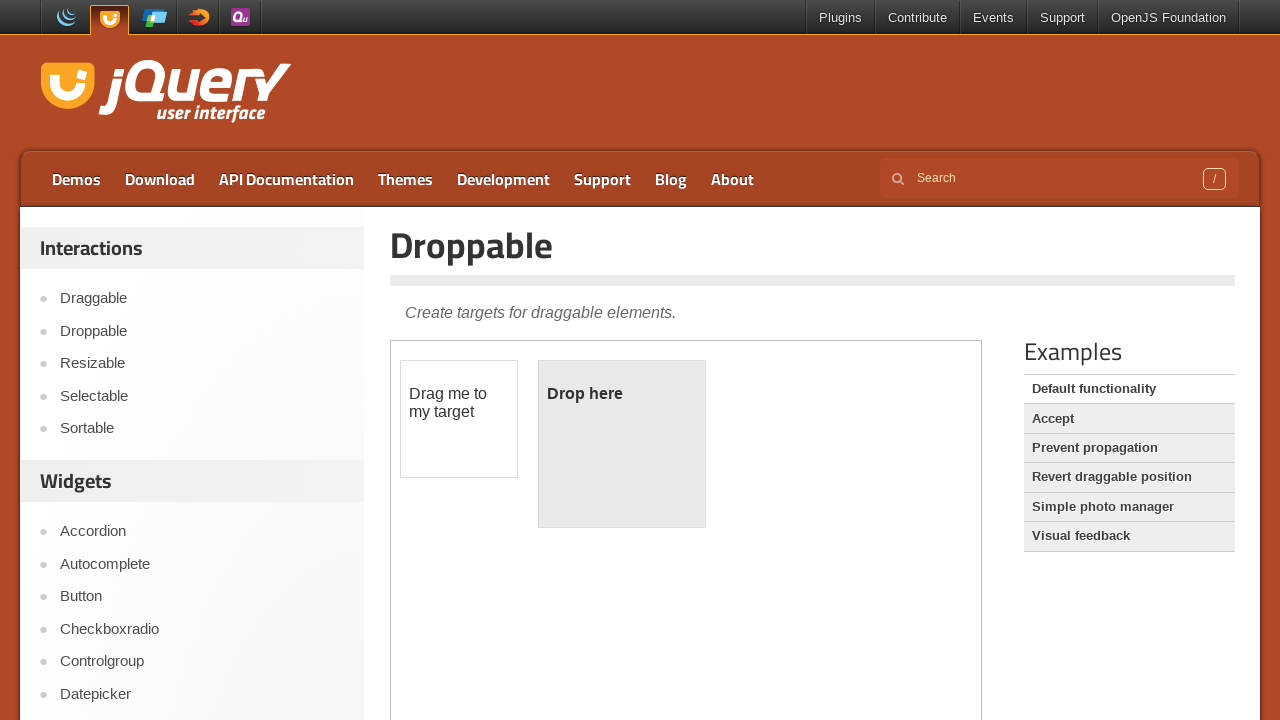

Dragged the draggable element onto the droppable target at (622, 444)
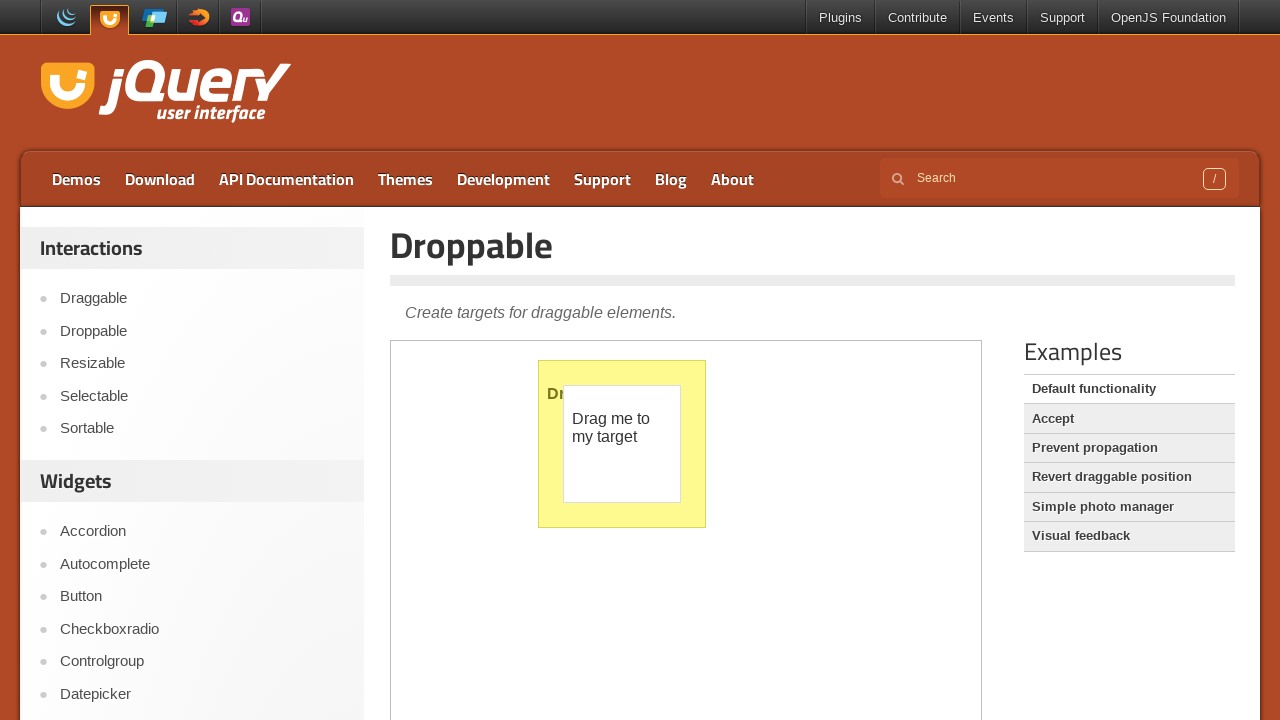

Waited 1000ms to observe the drag-and-drop result
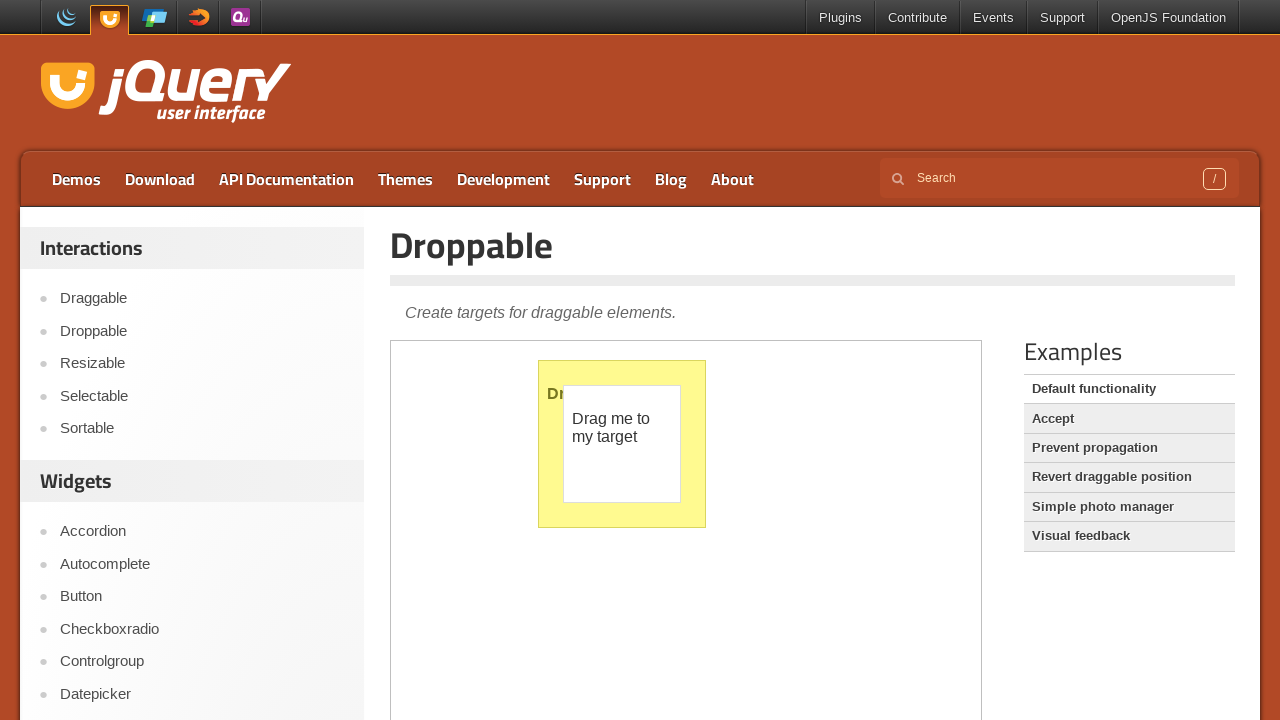

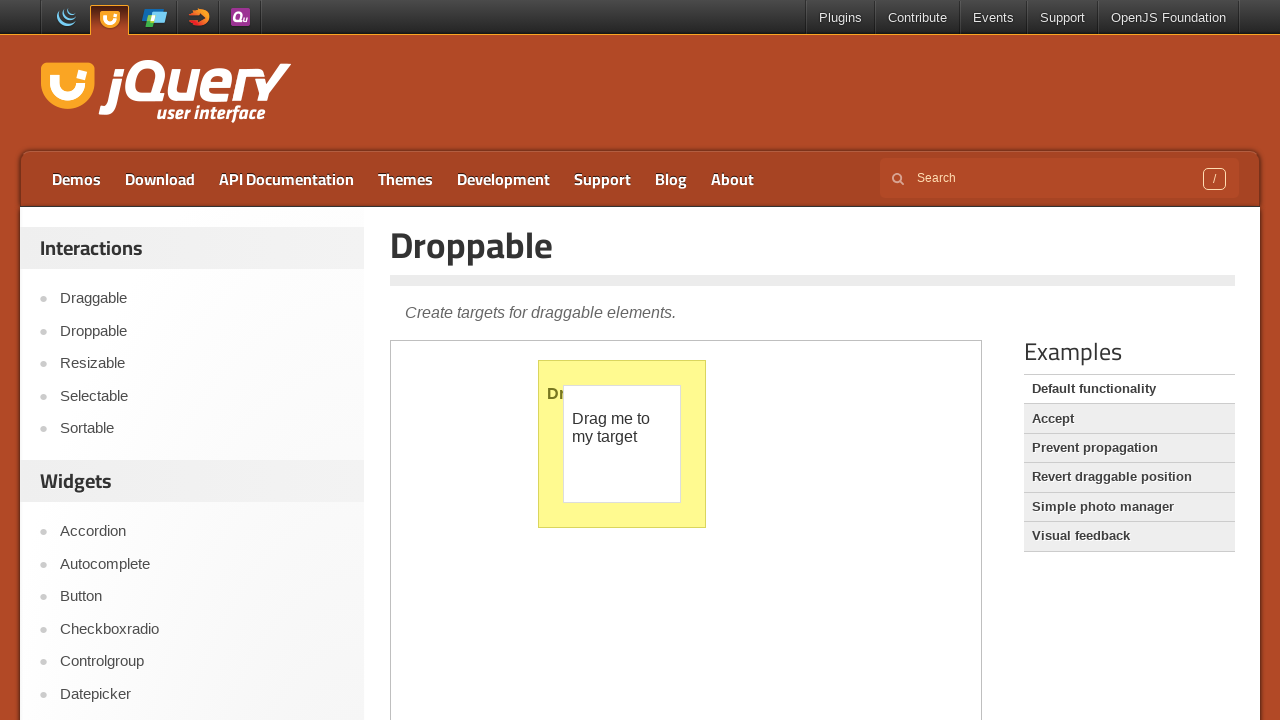